Tests jQuery UI datepicker functionality by switching to the demo iframe, clicking to open the calendar, and selecting a specific date (30th of the current month).

Starting URL: https://jqueryui.com/datepicker/

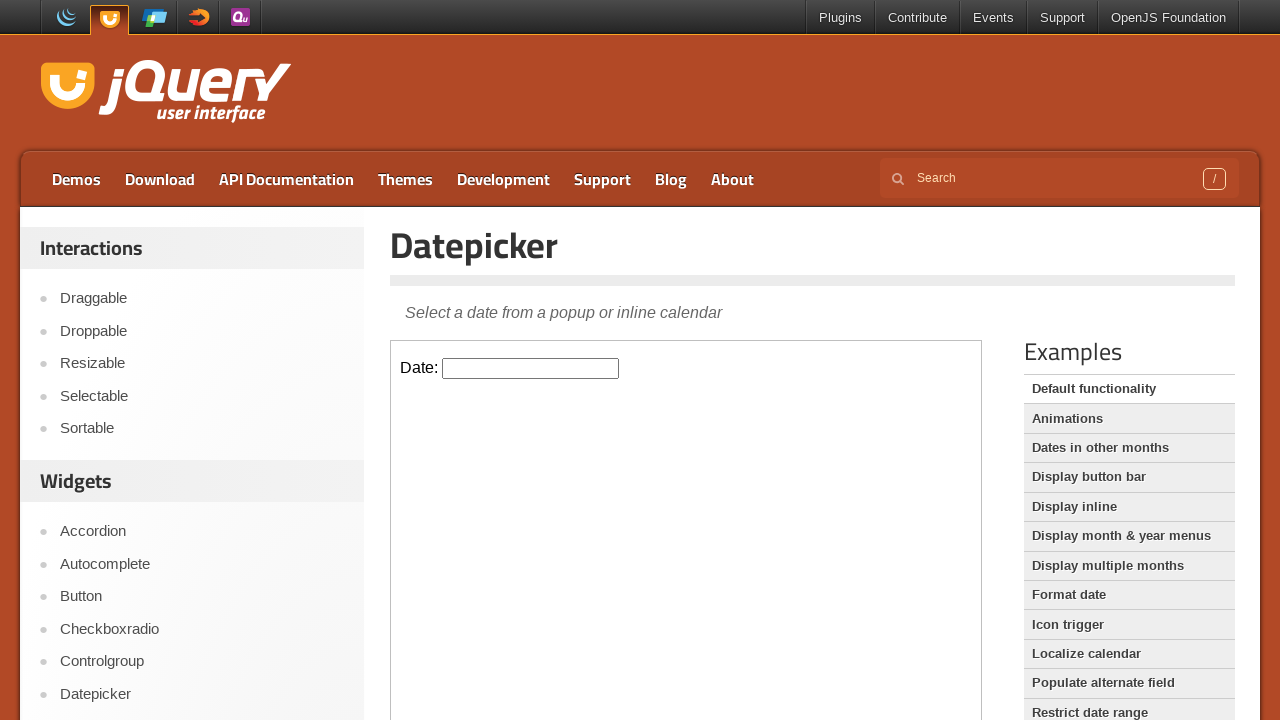

Located demo iframe containing datepicker
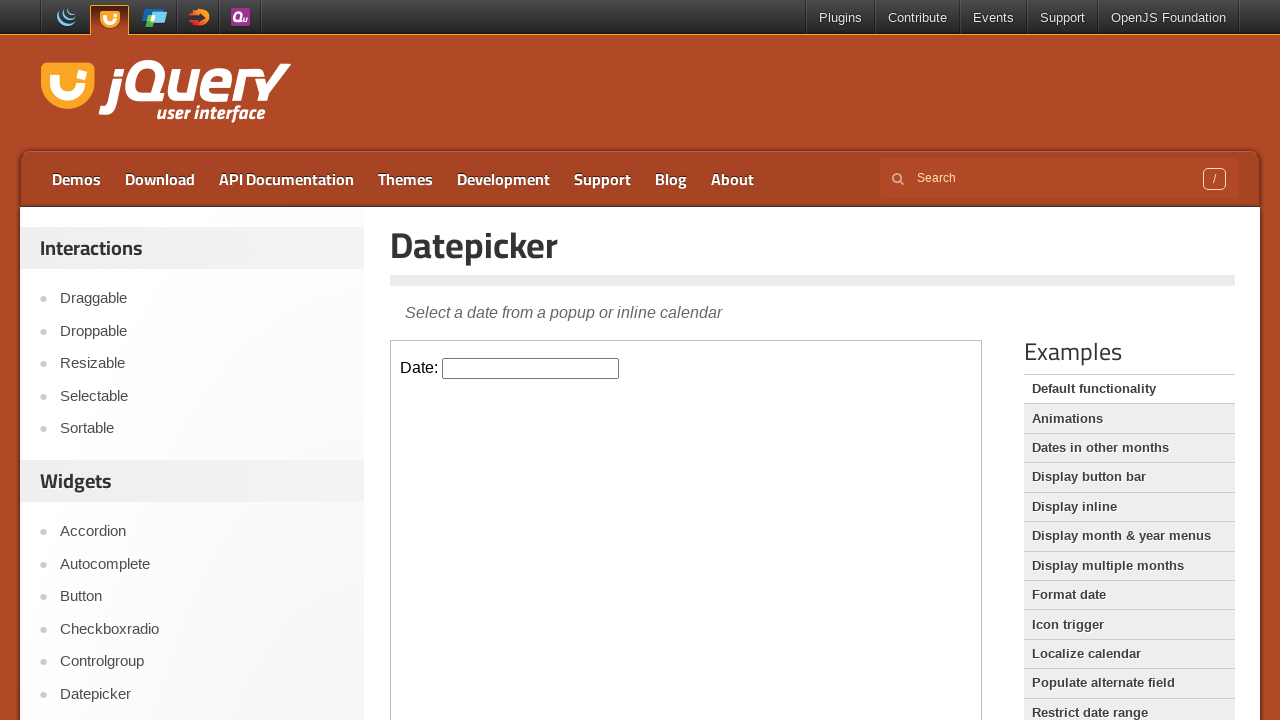

Clicked datepicker input field to open calendar at (531, 368) on iframe.demo-frame >> internal:control=enter-frame >> #datepicker
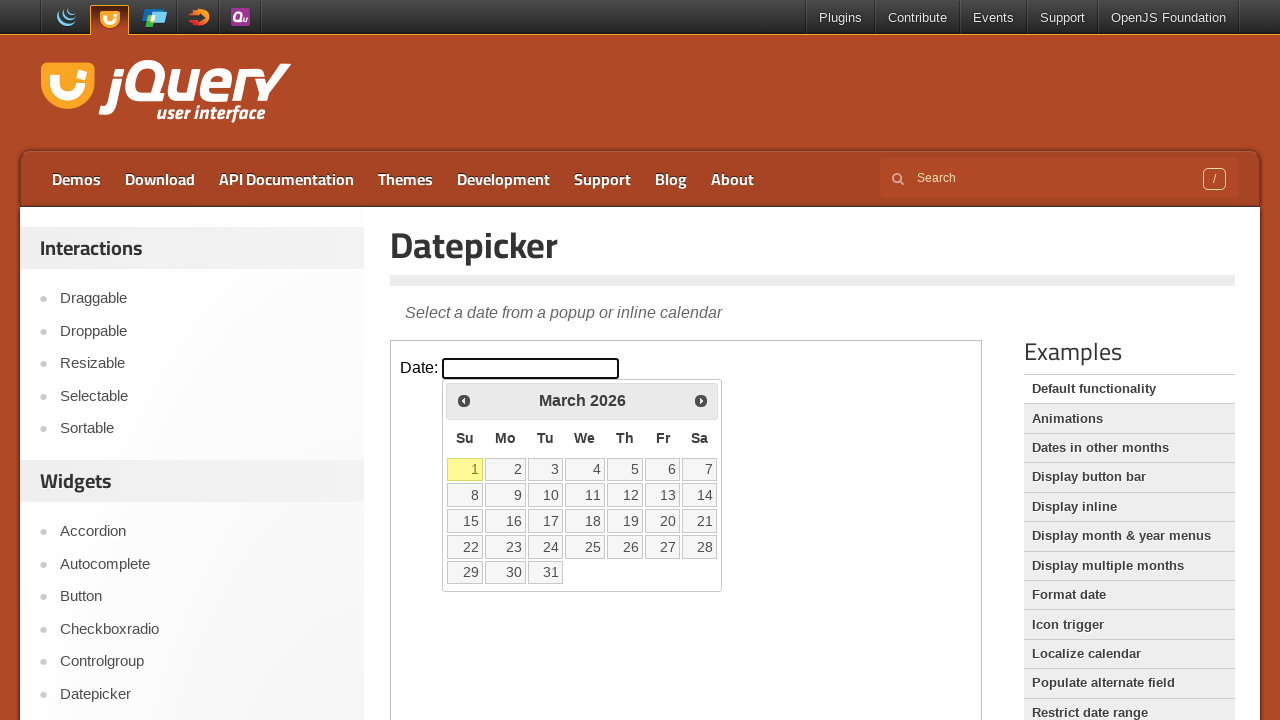

Calendar table loaded and is visible
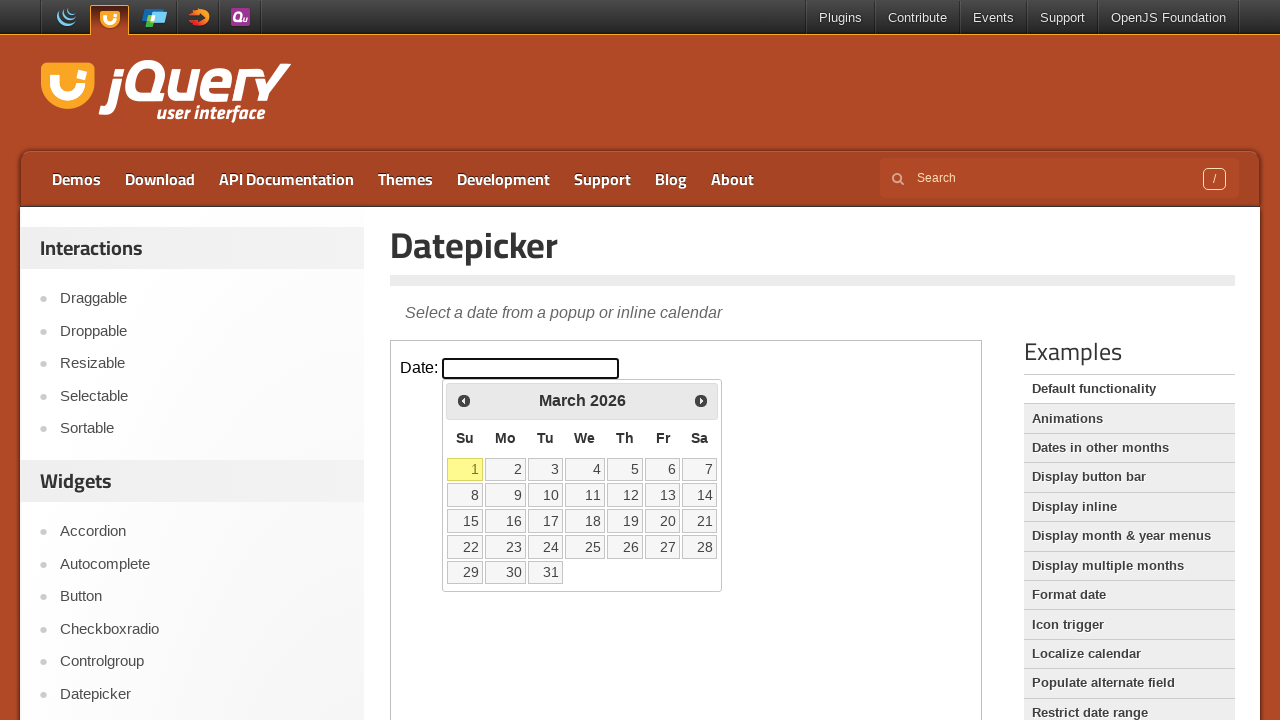

Located all date cells in calendar table
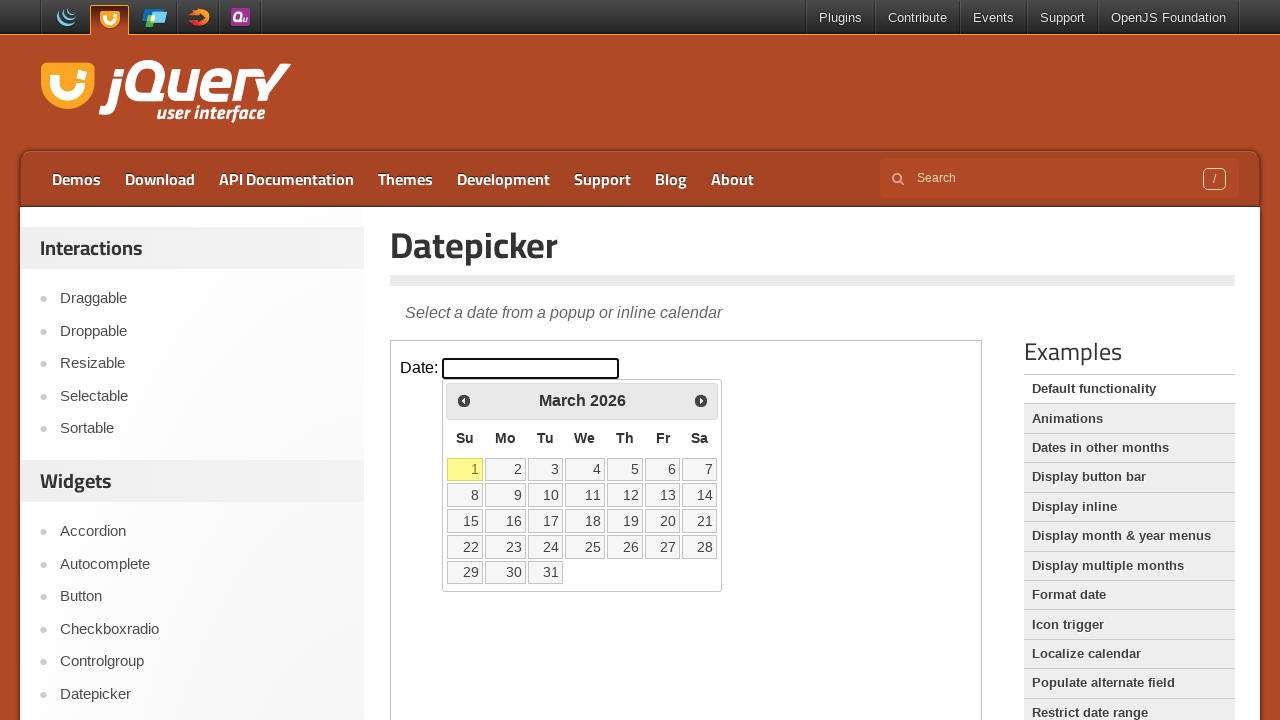

Found and clicked date '30' in calendar at (506, 572) on iframe.demo-frame >> internal:control=enter-frame >> xpath=//table[@class='ui-da
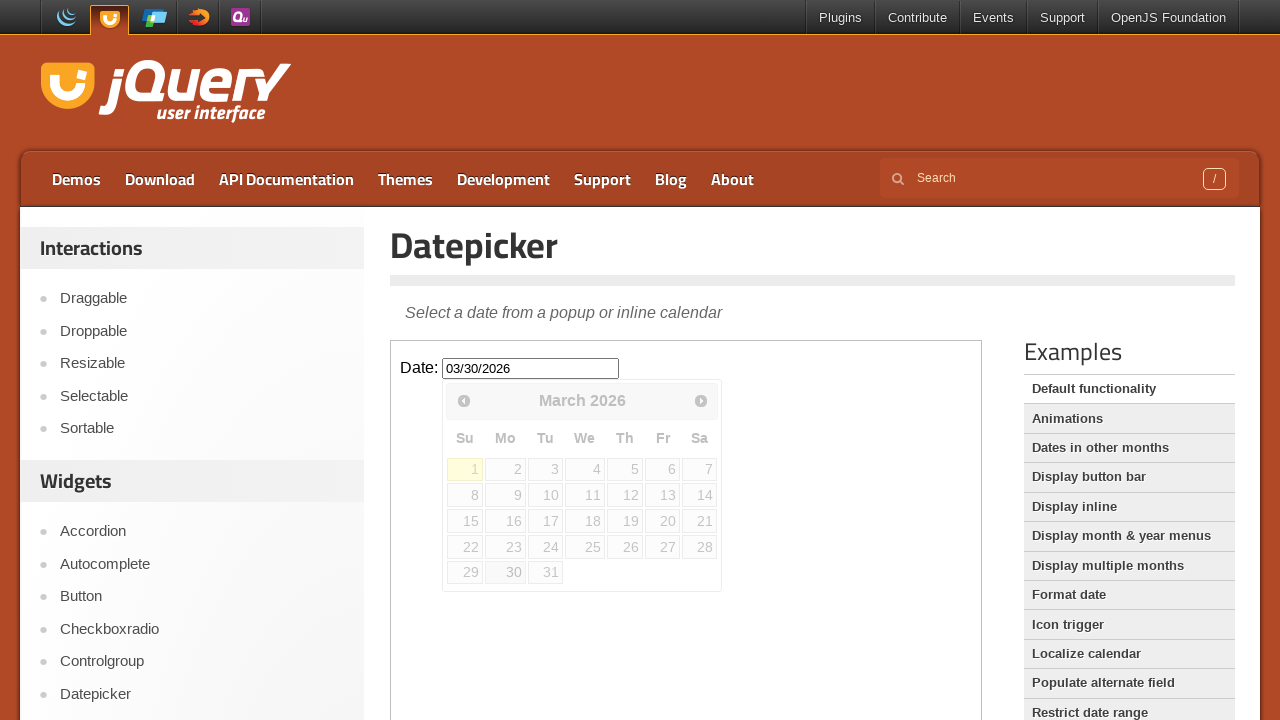

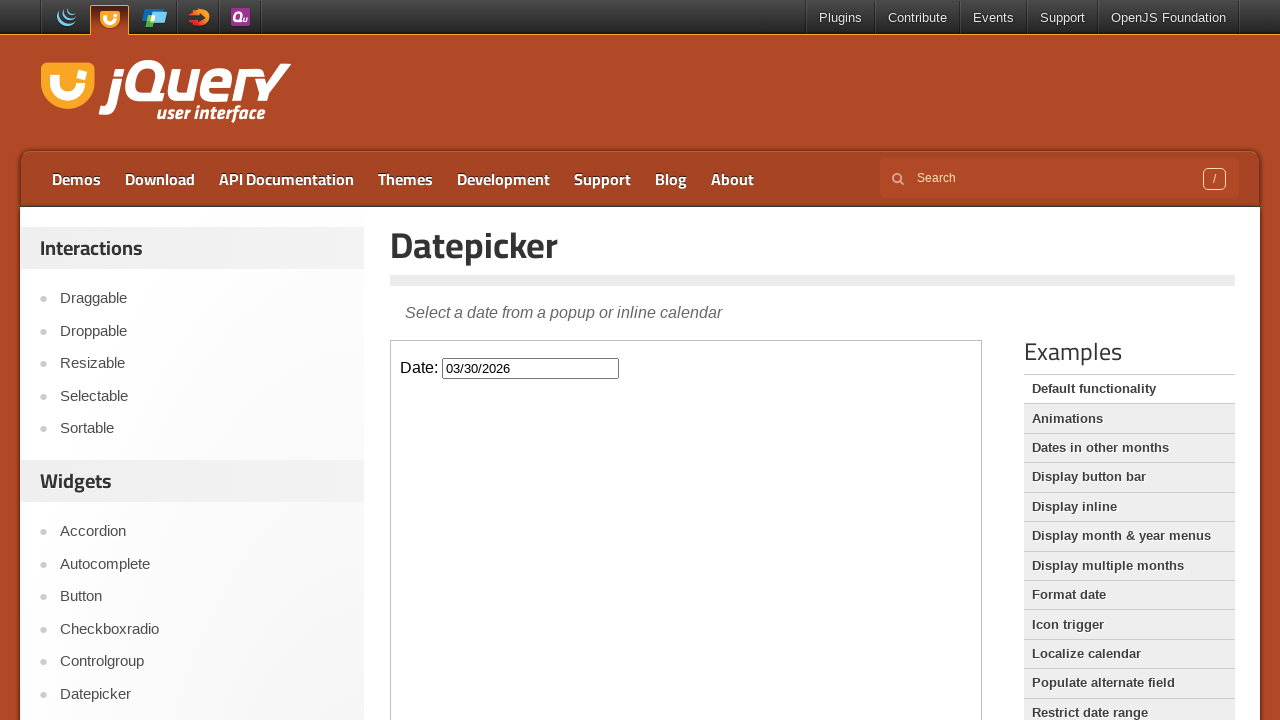